Tests a web form by entering text into a text box, clicking the submit button, and verifying the success message is displayed.

Starting URL: https://www.selenium.dev/selenium/web/web-form.html

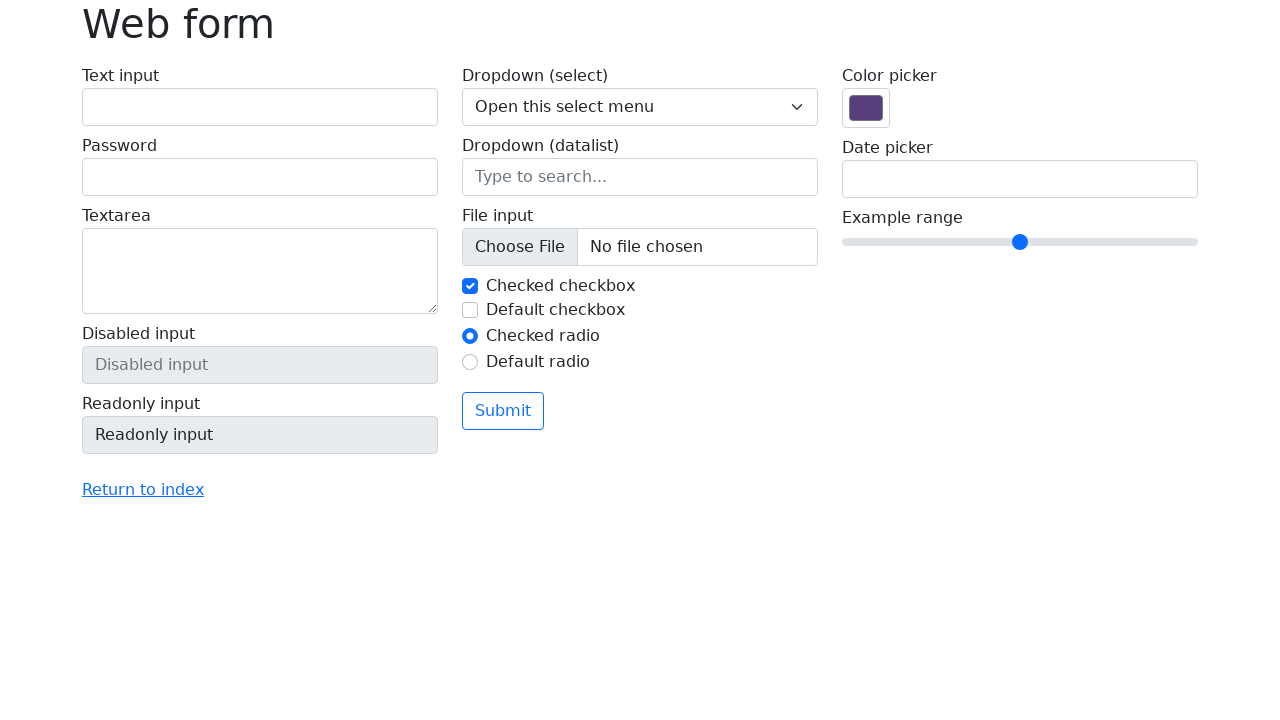

Verified page title is 'Web form'
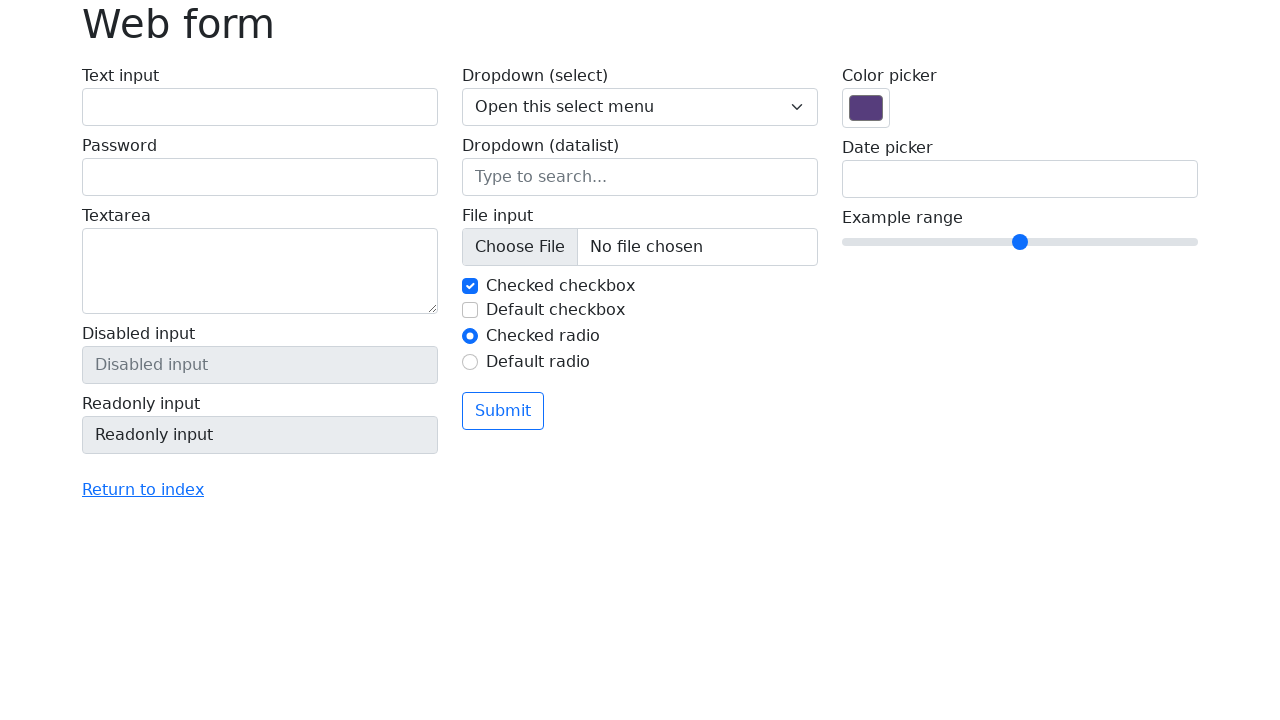

Filled text box with 'Selenium' on input[name='my-text']
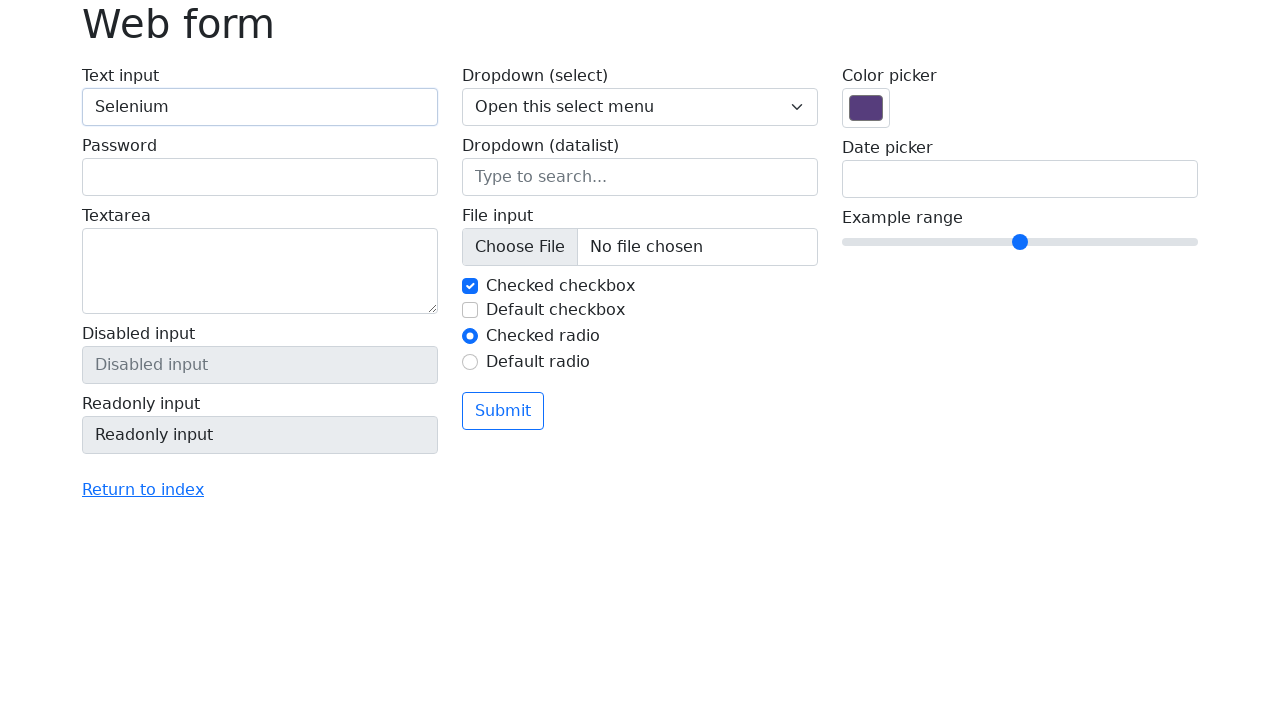

Clicked the submit button at (503, 411) on button
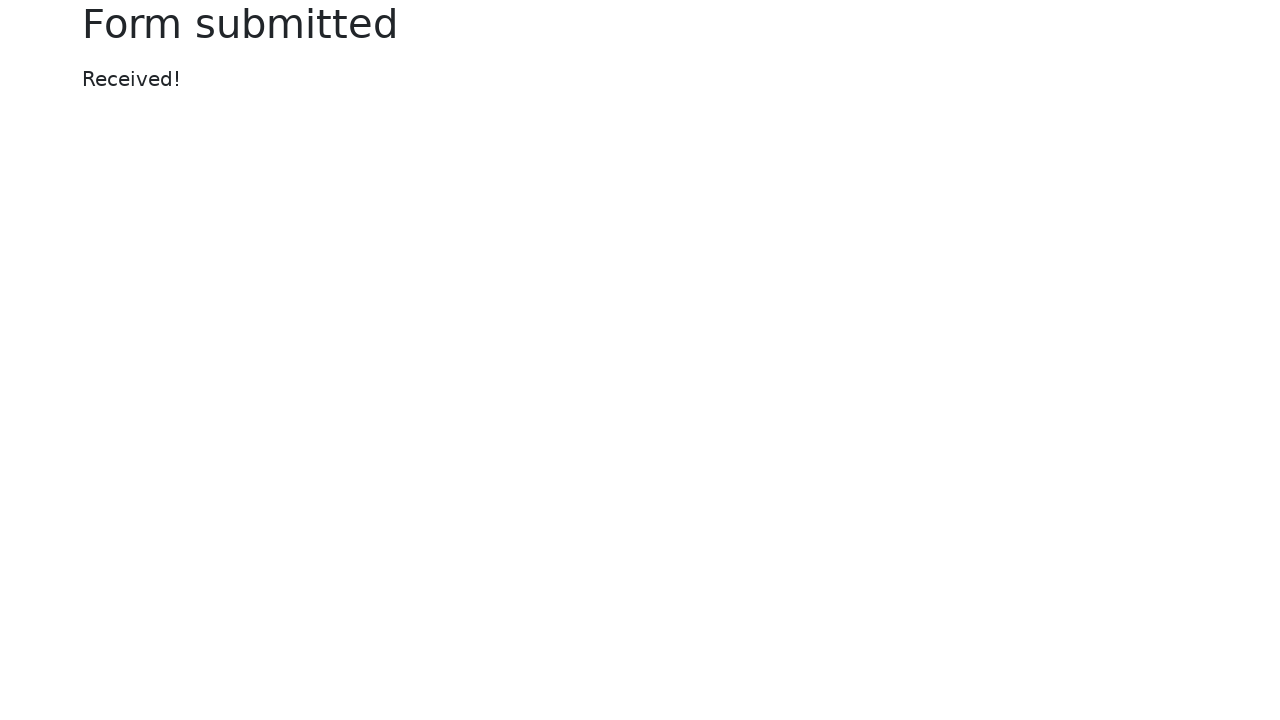

Success message element appeared
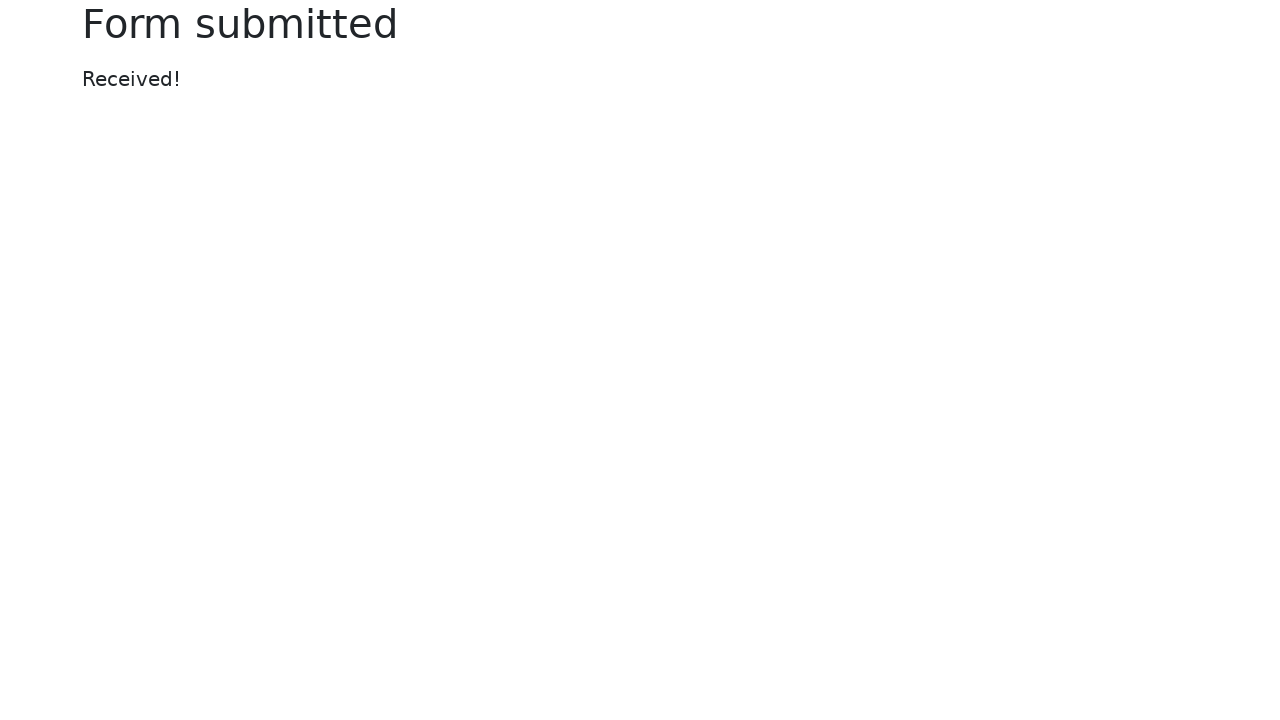

Retrieved success message text
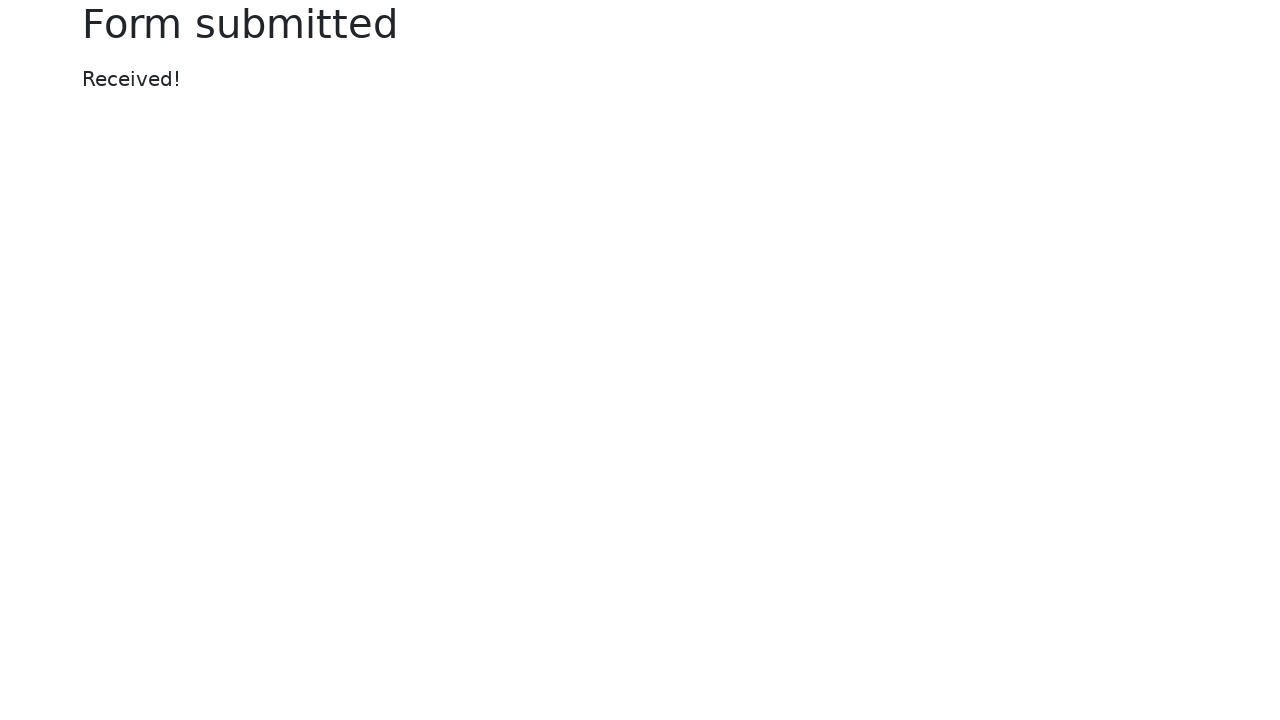

Verified success message displays 'Received!'
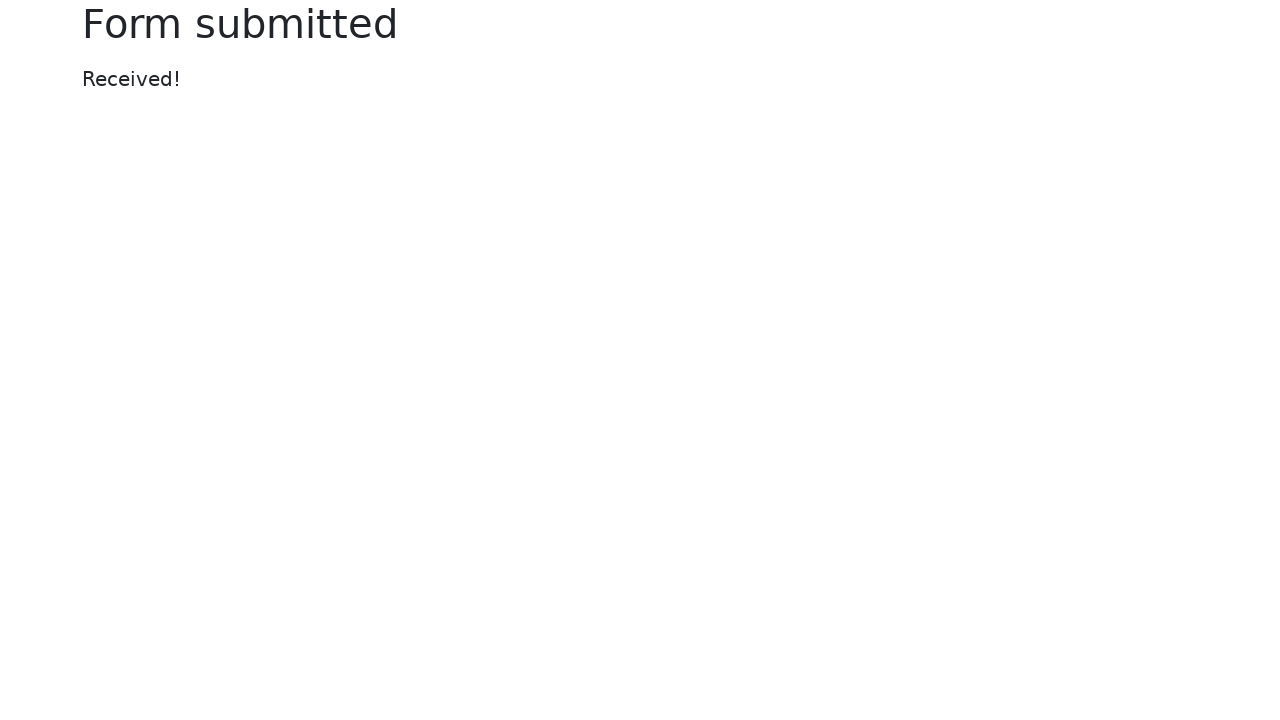

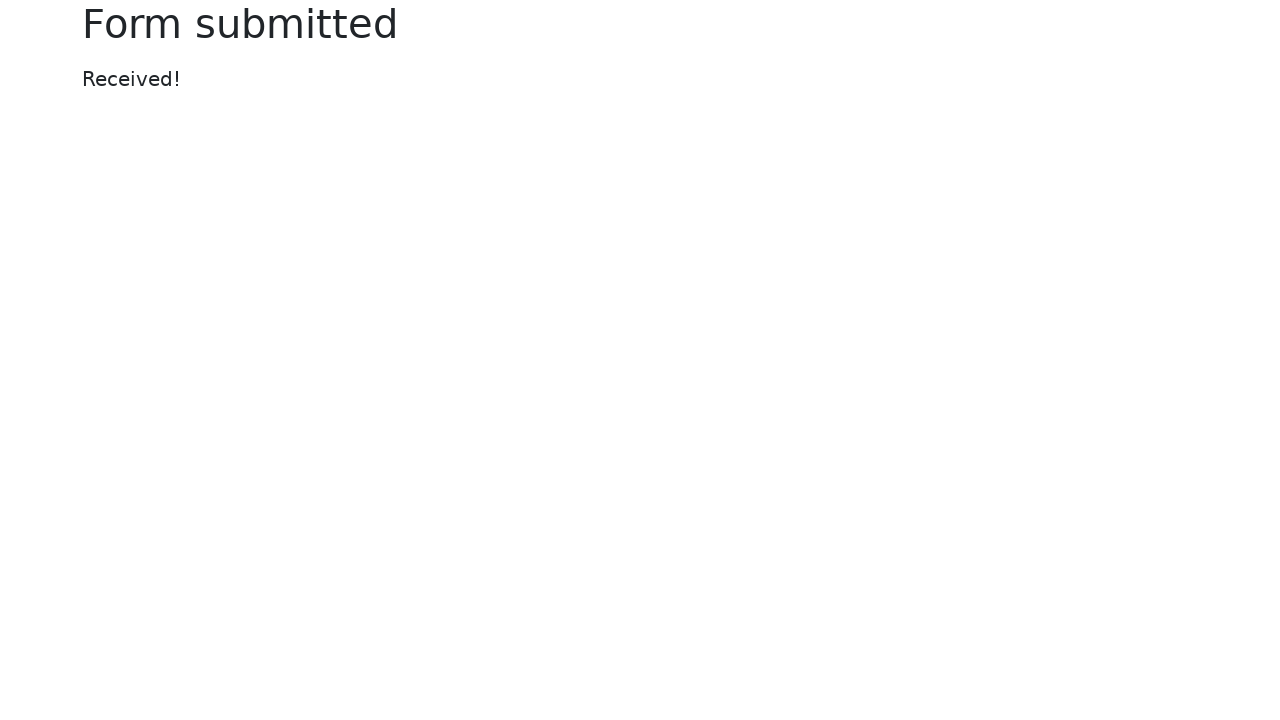